Tests the checked checkbox by verifying its initial state and toggling it

Starting URL: https://bonigarcia.dev/selenium-webdriver-java/web-form.html

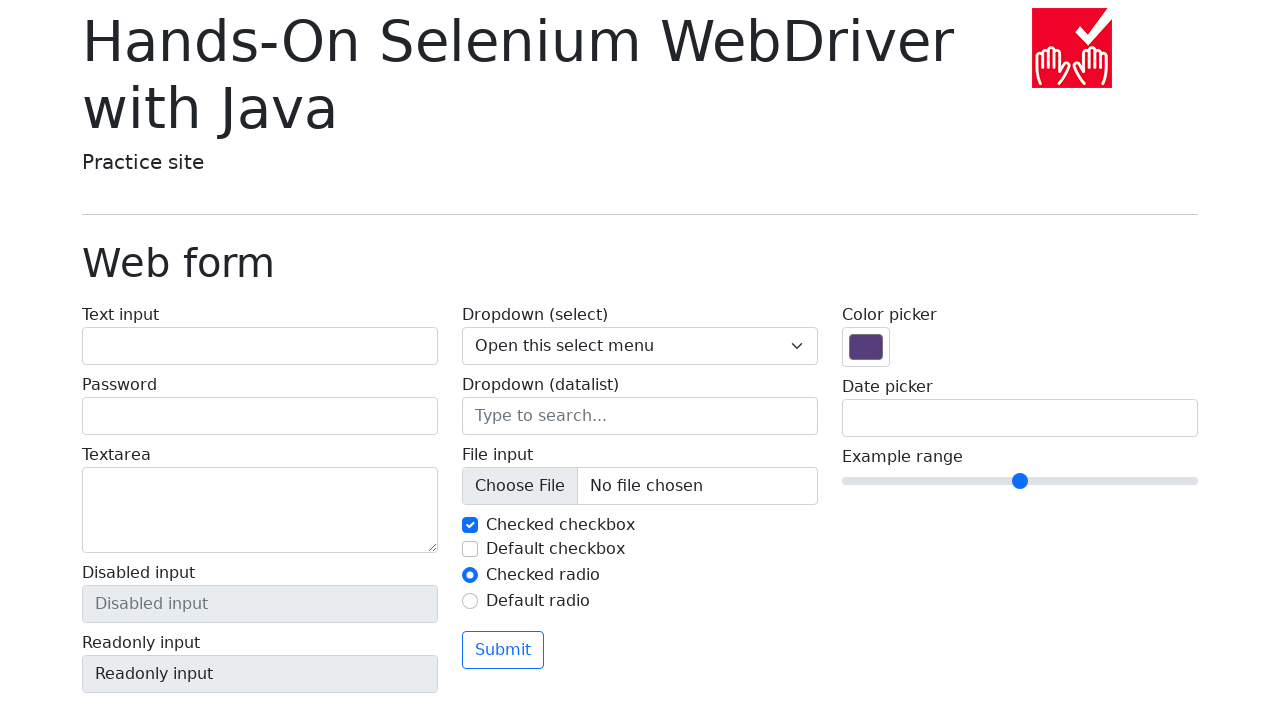

Located the checked checkbox element with id 'my-check-1'
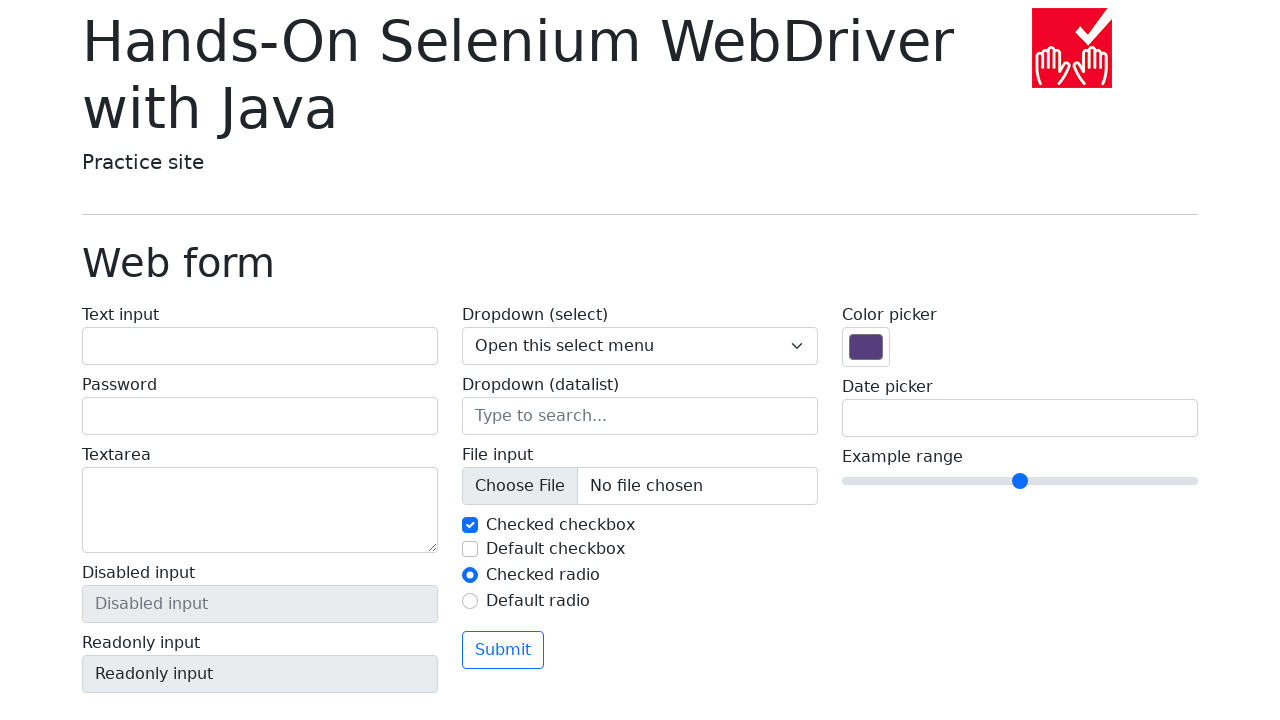

Verified that the checkbox is initially checked
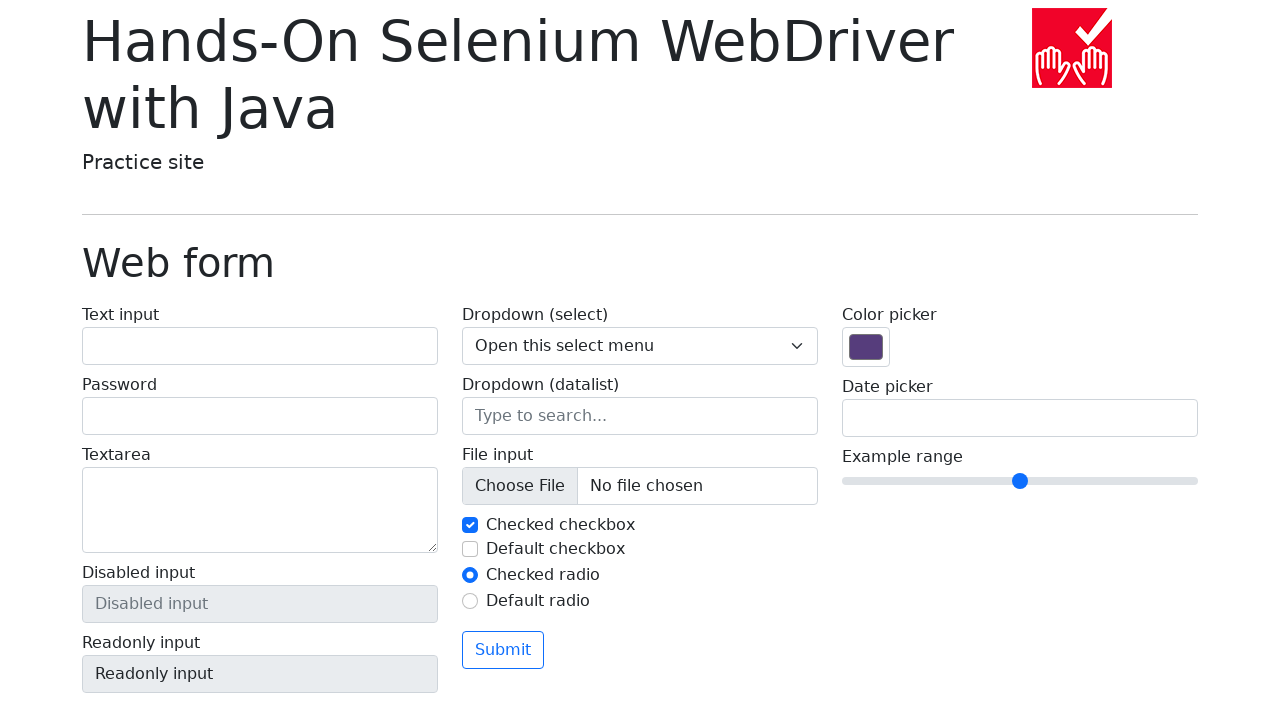

Clicked the checkbox to uncheck it at (470, 525) on #my-check-1
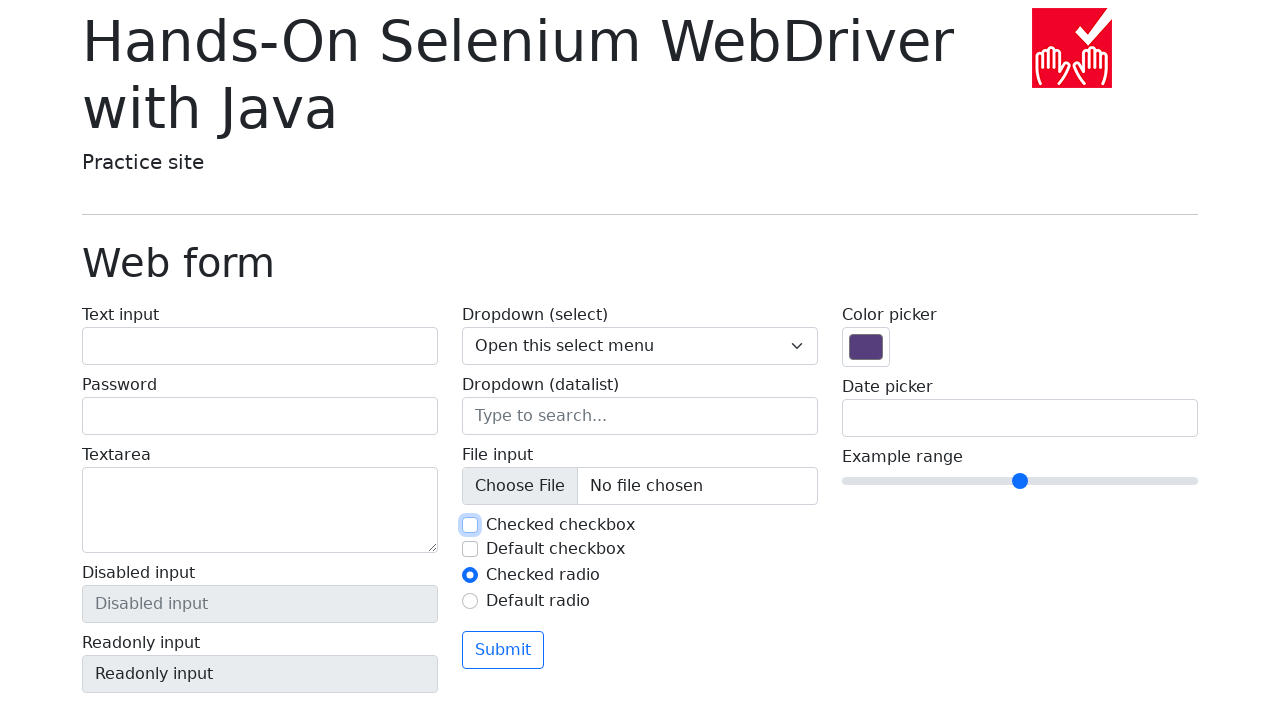

Verified that the checkbox is now unchecked
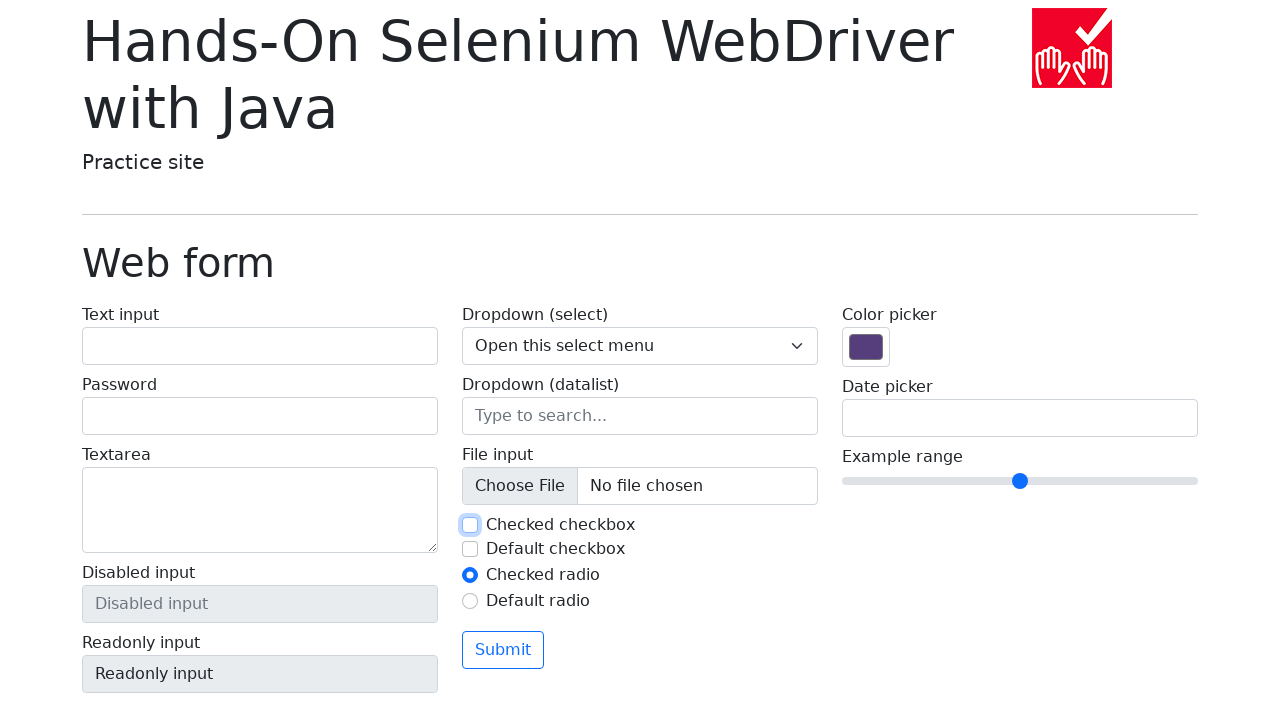

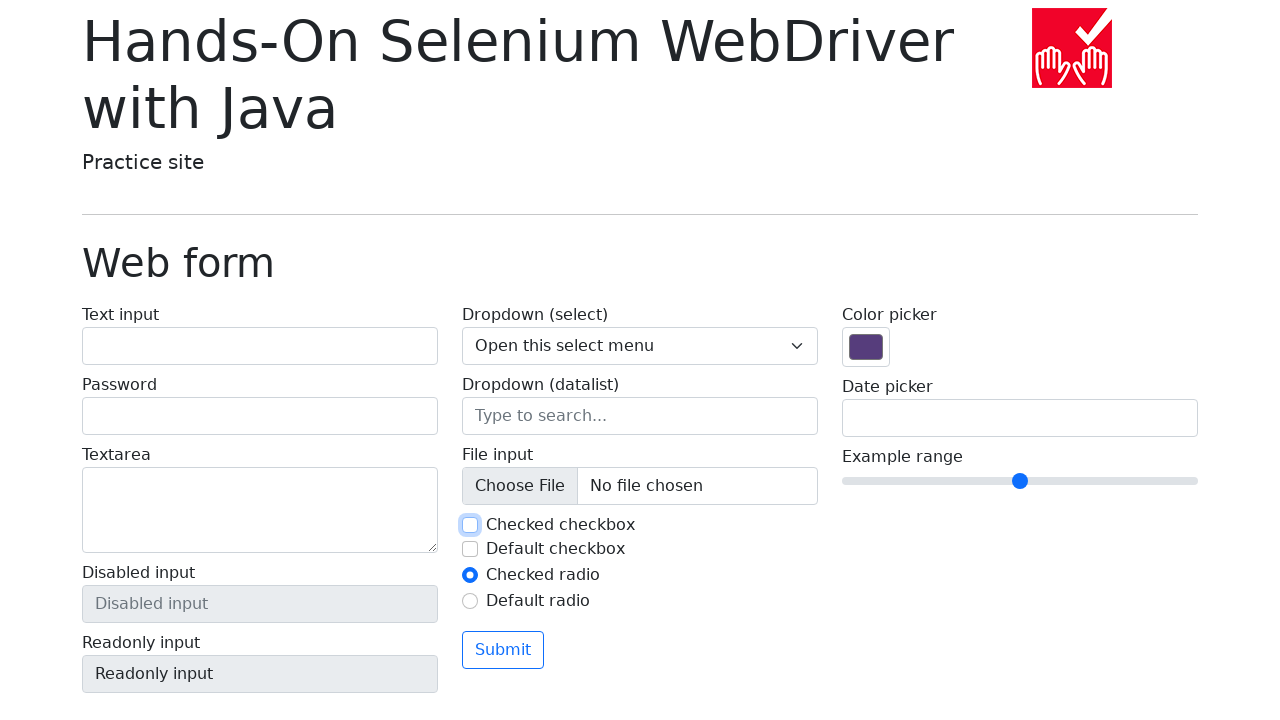